Tests form submission by filling out all text fields (full name, email, current address, permanent address) and clicking submit to verify the output.

Starting URL: https://demoqa.com/text-box

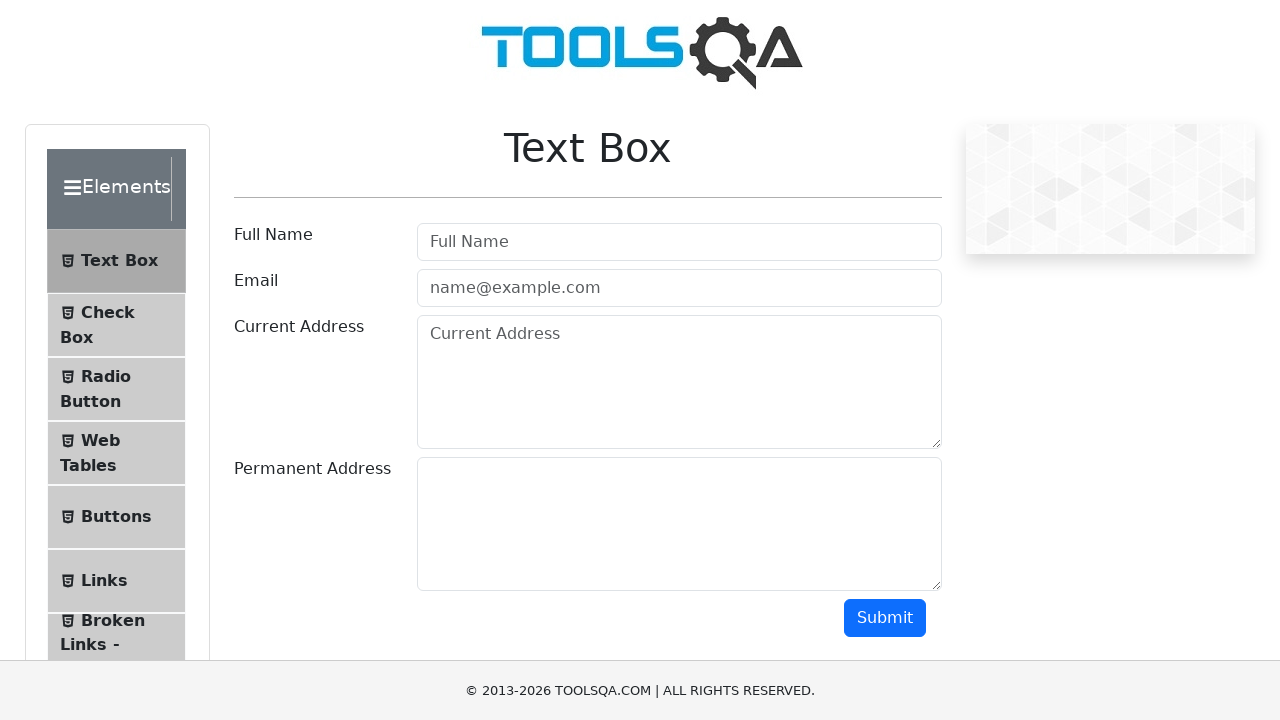

Filled full name field with 'Marko Polo' on input[placeholder='Full Name']
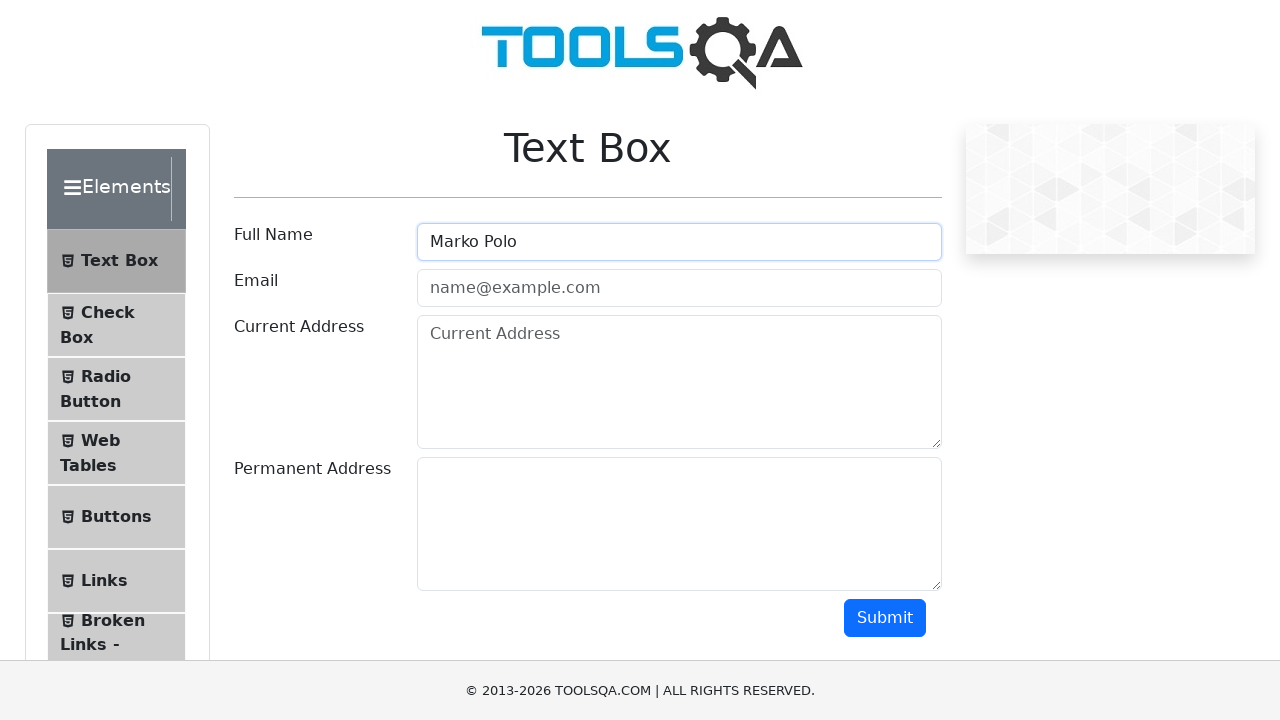

Filled email field with 'test@test.com' on input[placeholder='name@example.com']
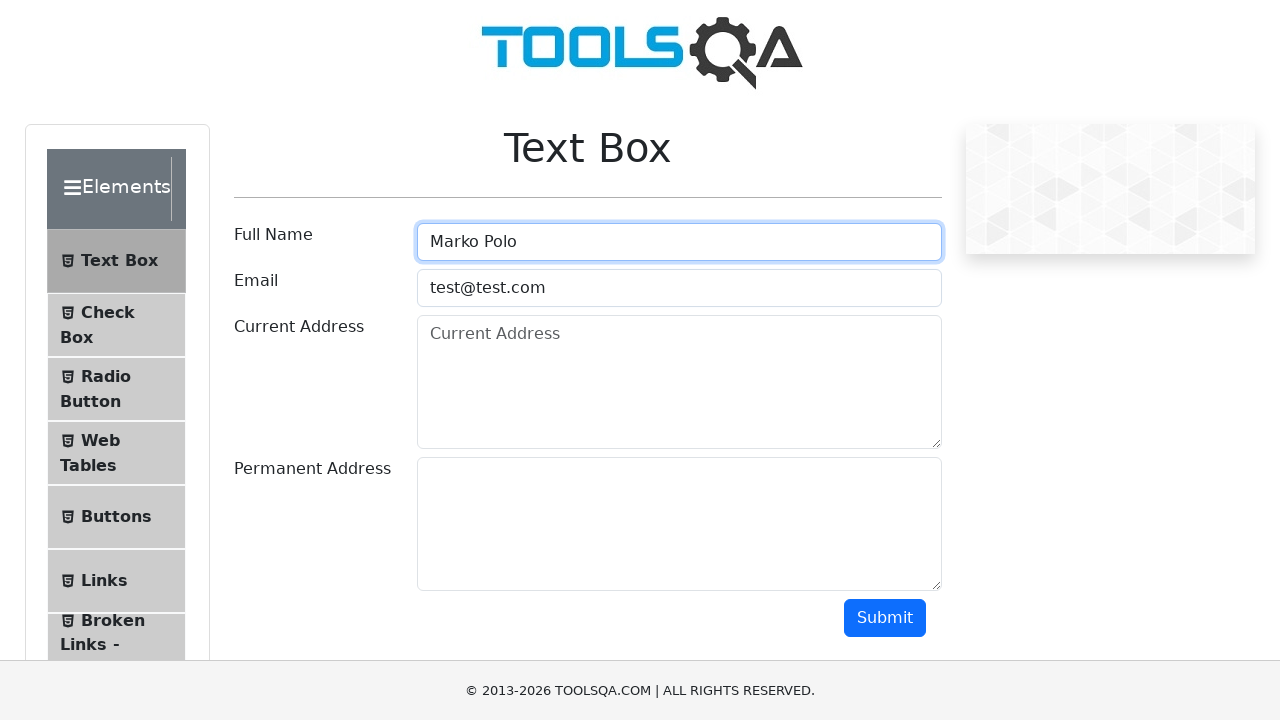

Filled current address field with 'street' on textarea[placeholder='Current Address']
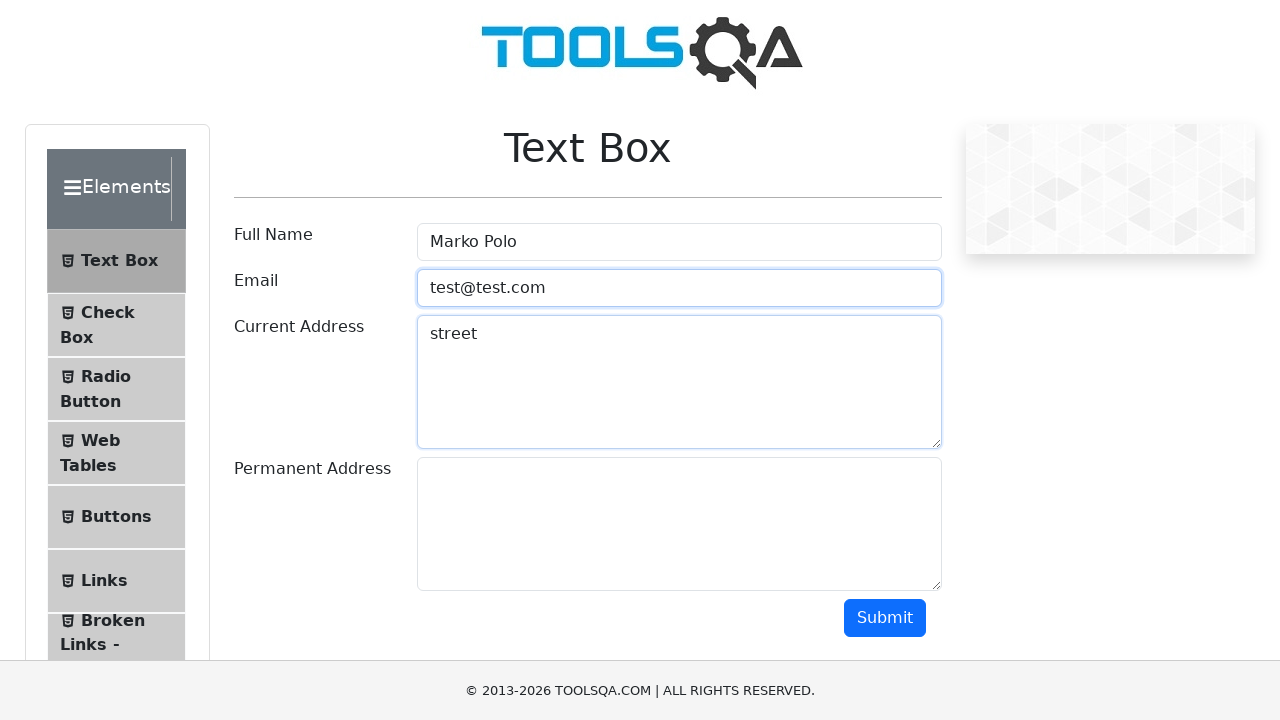

Filled permanent address field with 'ulica' on textarea#permanentAddress
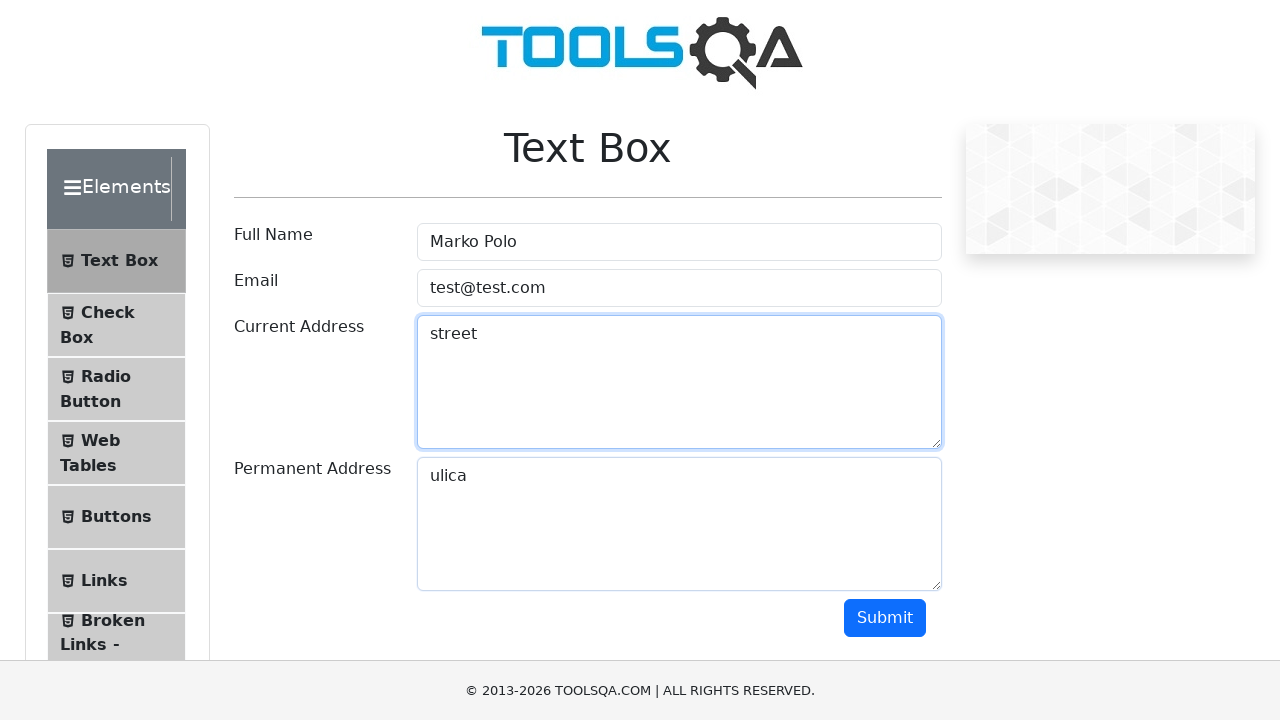

Clicked submit button to submit form at (885, 618) on button#submit
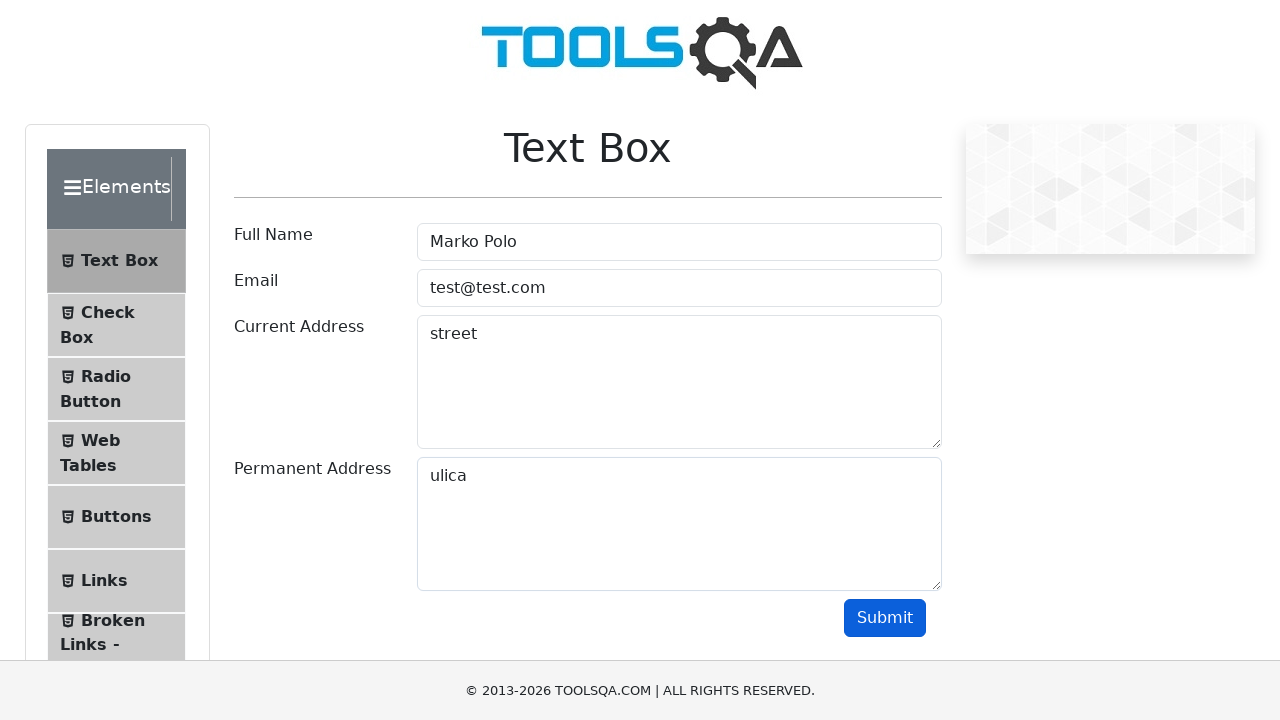

Form submission output appeared on page
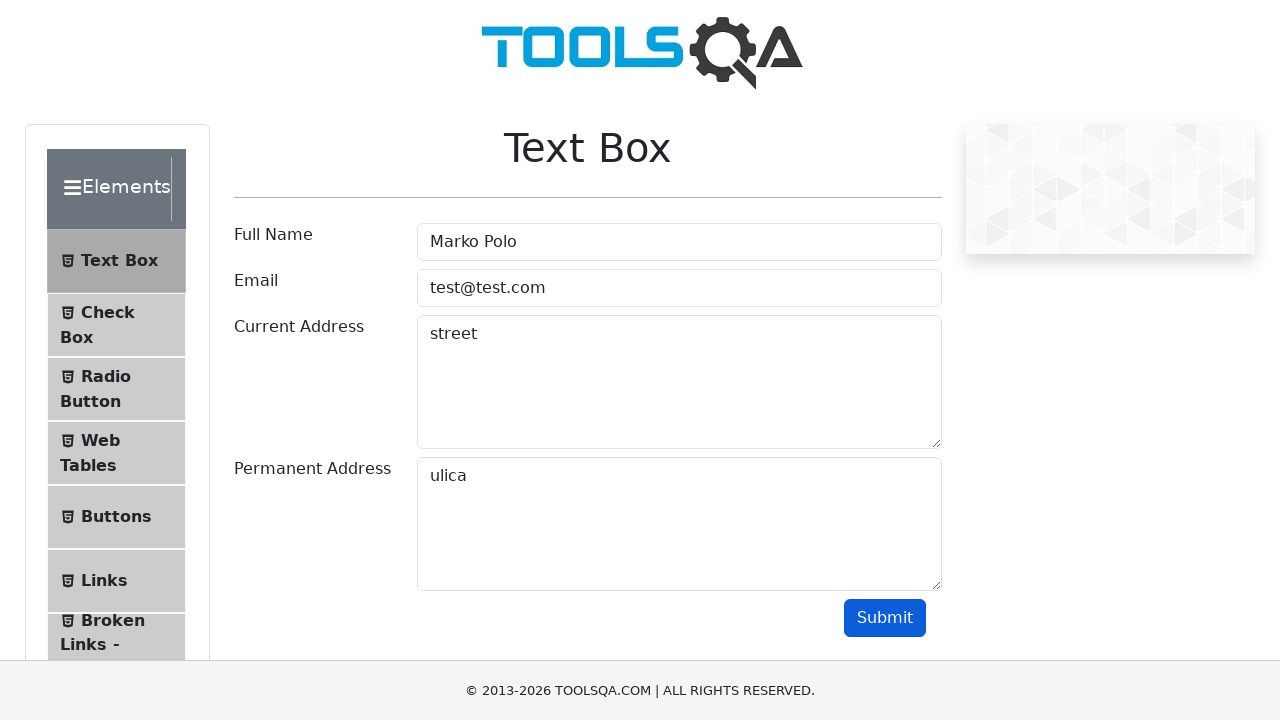

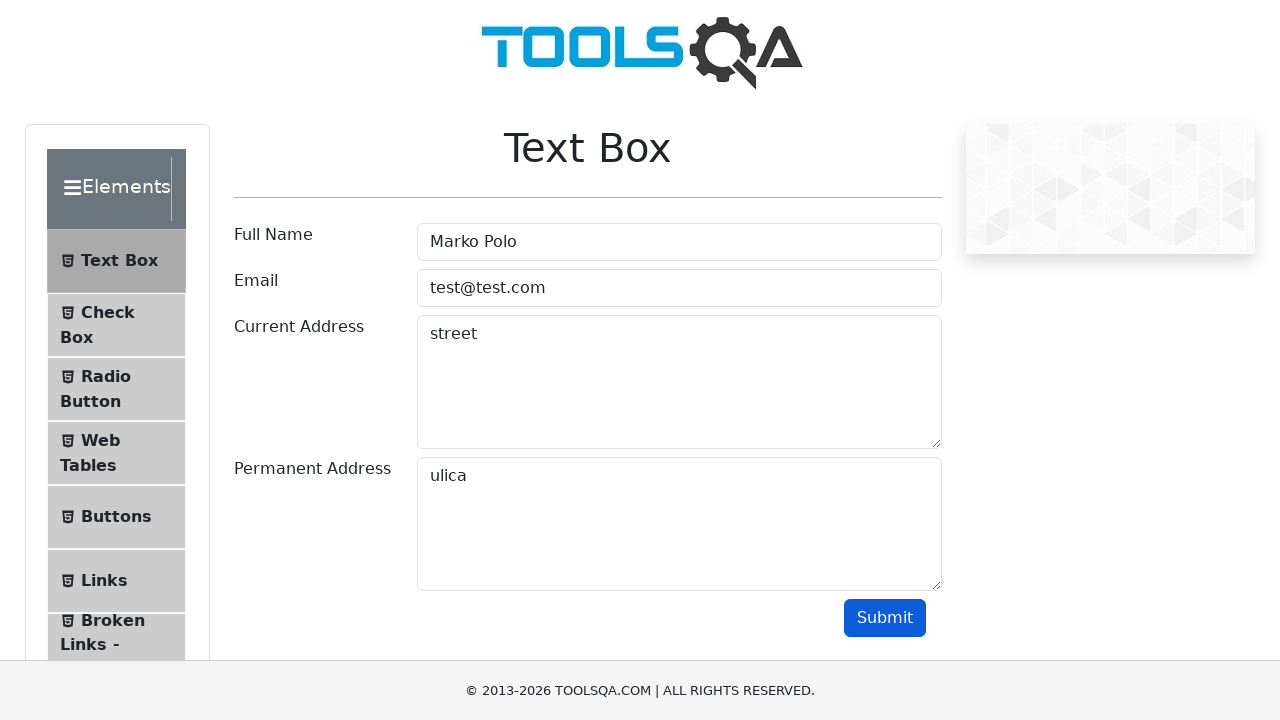